Tests AJAX functionality by clicking a button and waiting for dynamic content to load via AJAX request

Starting URL: http://uitestingplayground.com/ajax

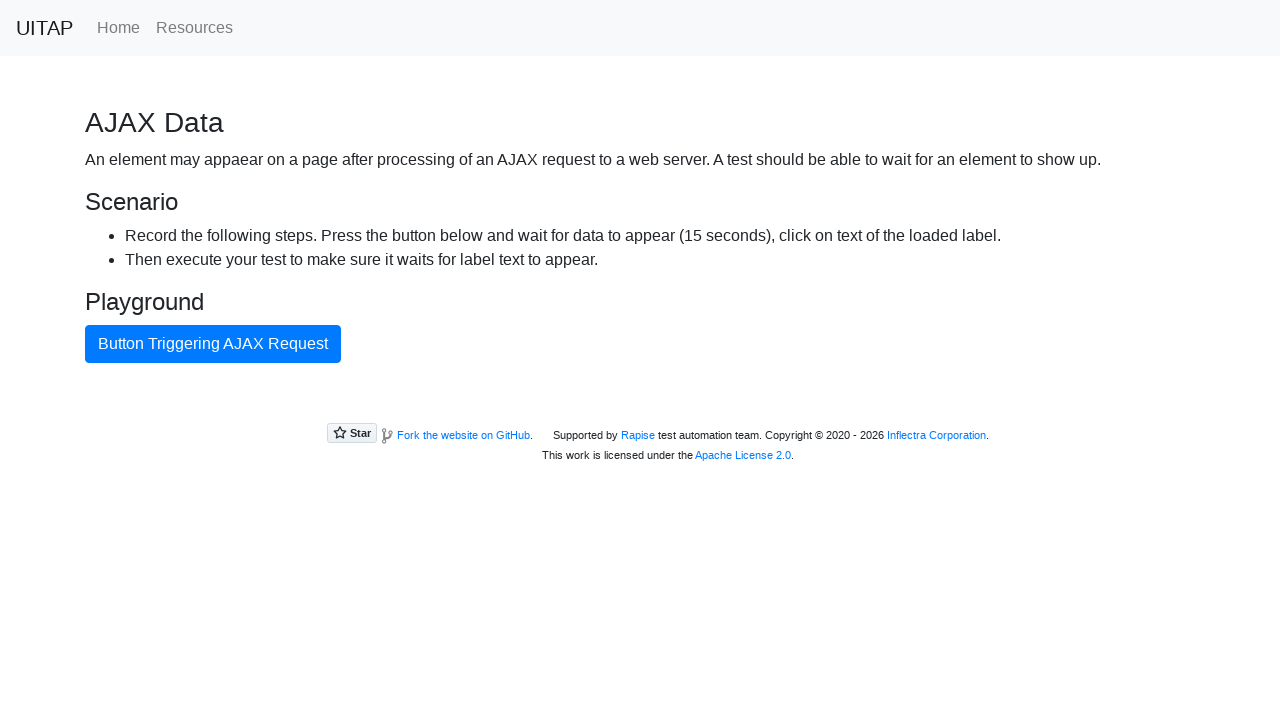

Clicked AJAX button to trigger dynamic content loading at (213, 344) on #ajaxButton
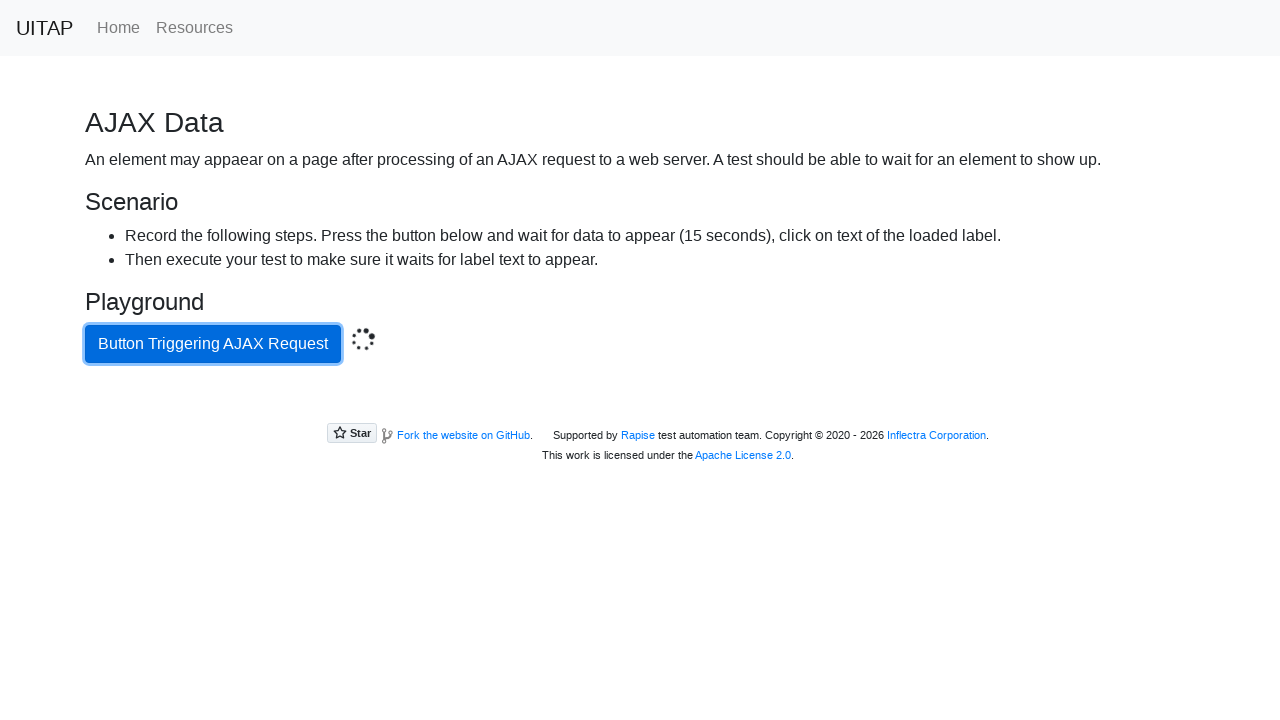

AJAX request completed and content loaded with expected message
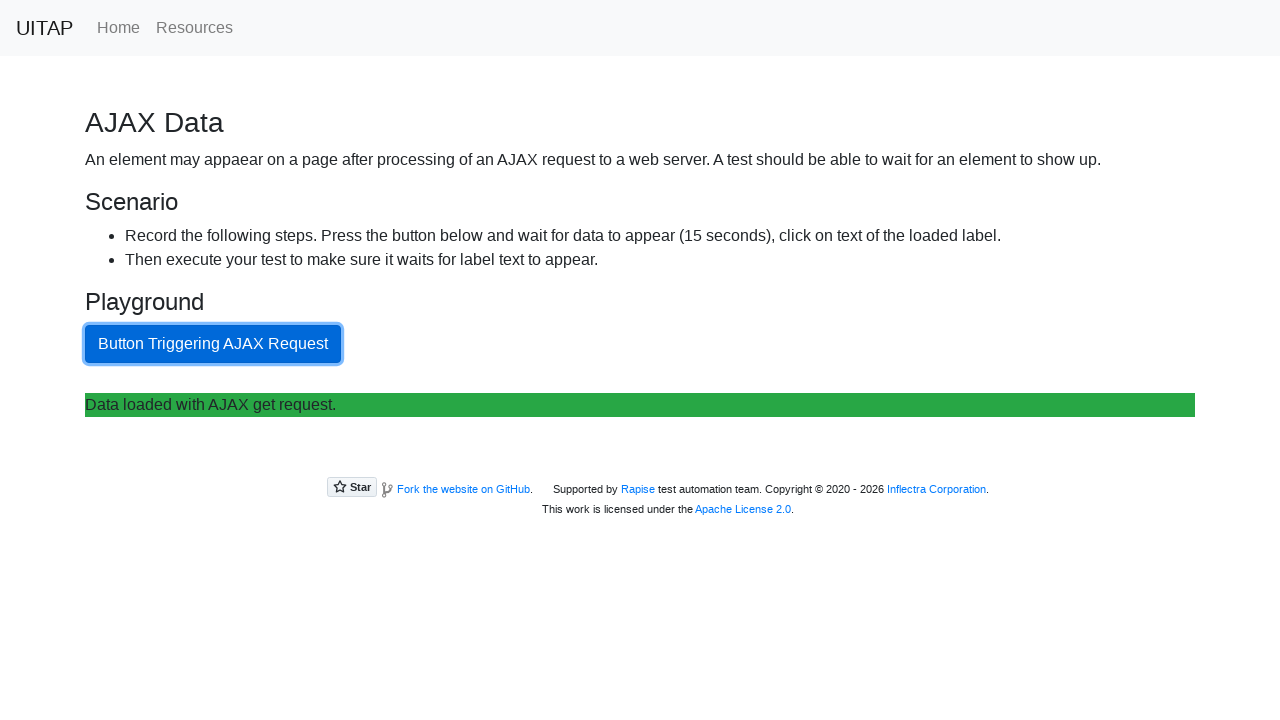

Verified success message element is present in loaded content
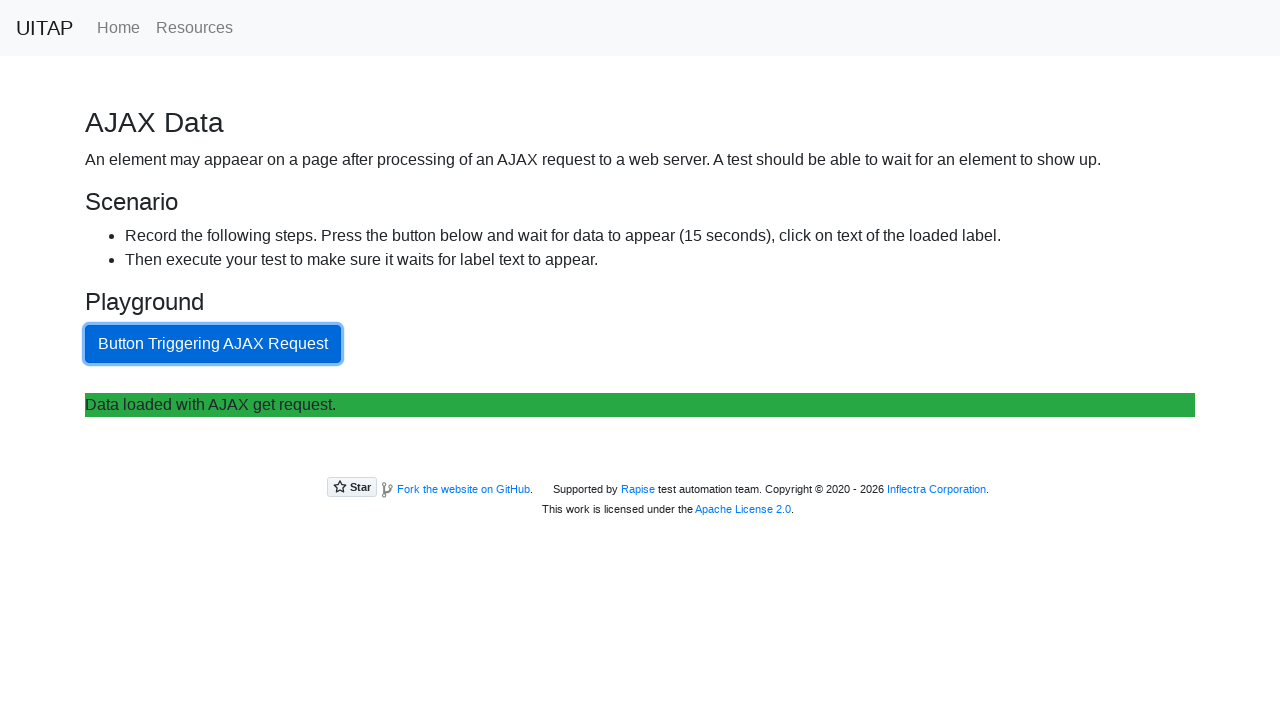

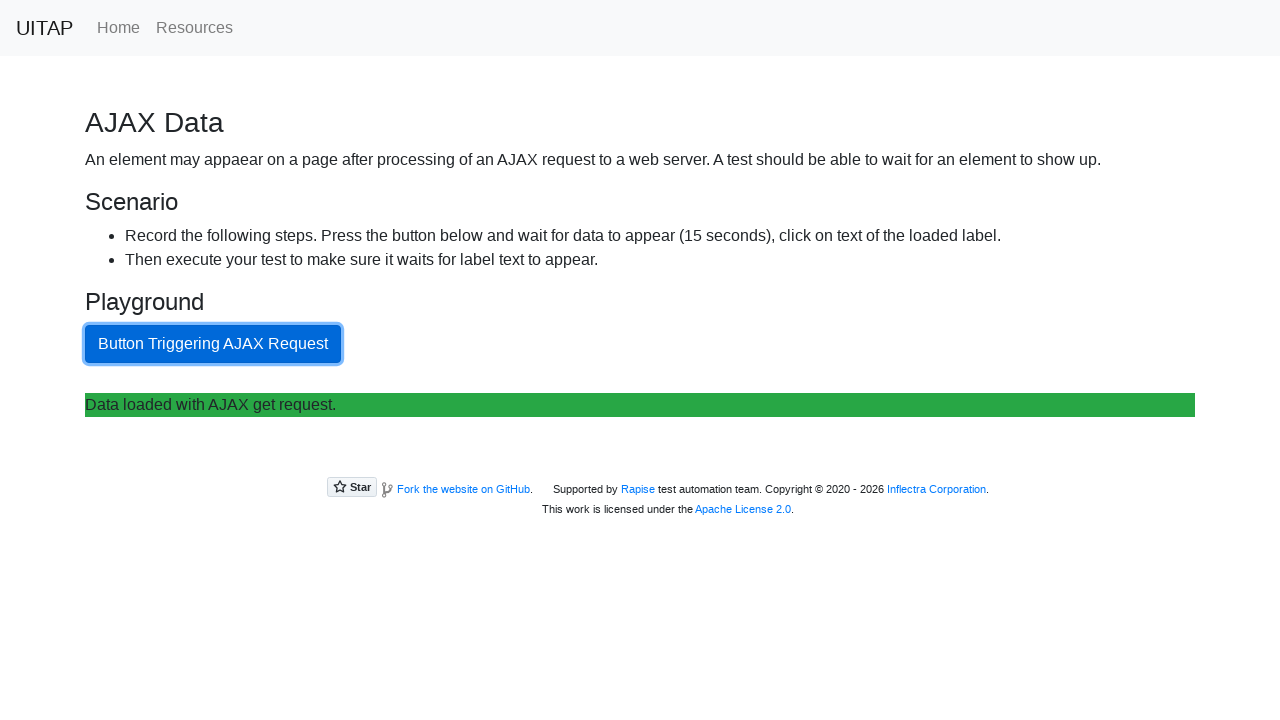